Tests button click functionality on DemoQA site by clicking on double-click, right-click, and simple click buttons to verify they are clickable and responsive.

Starting URL: https://demoqa.com/buttons

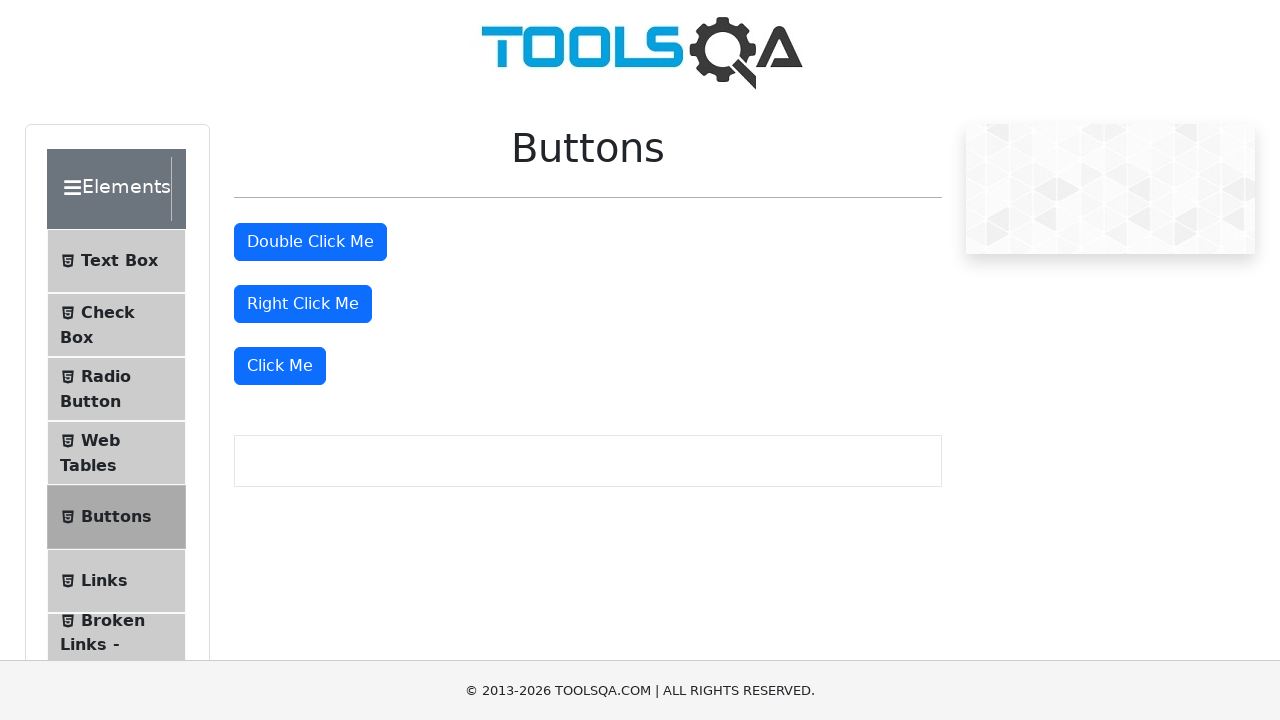

Double-click button is visible and ready
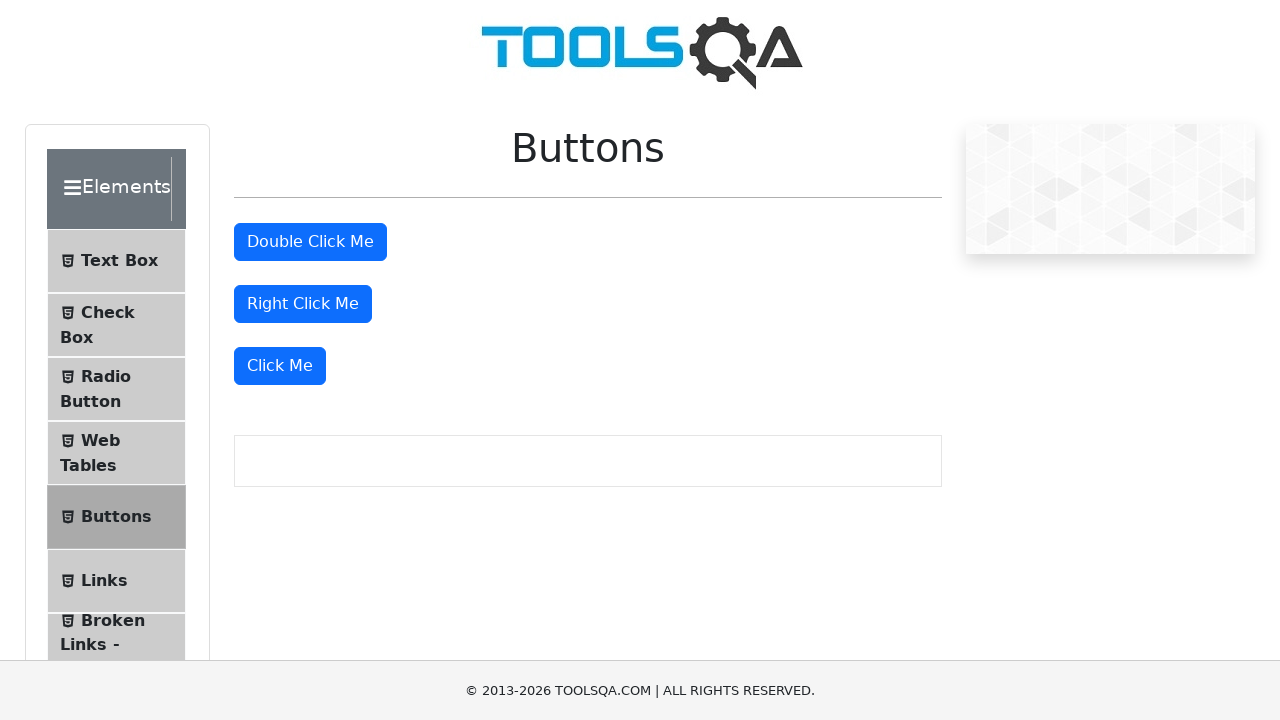

Clicked the double-click button at (310, 242) on button#doubleClickBtn
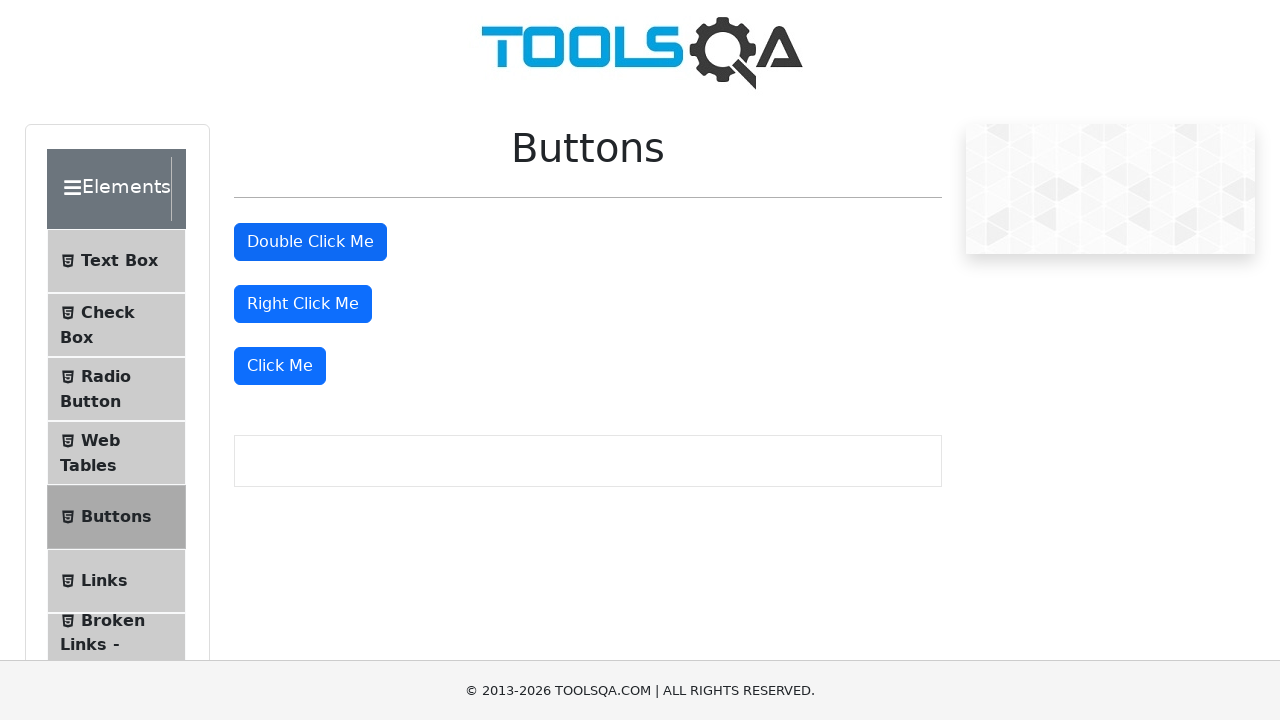

Right-click button is visible and ready
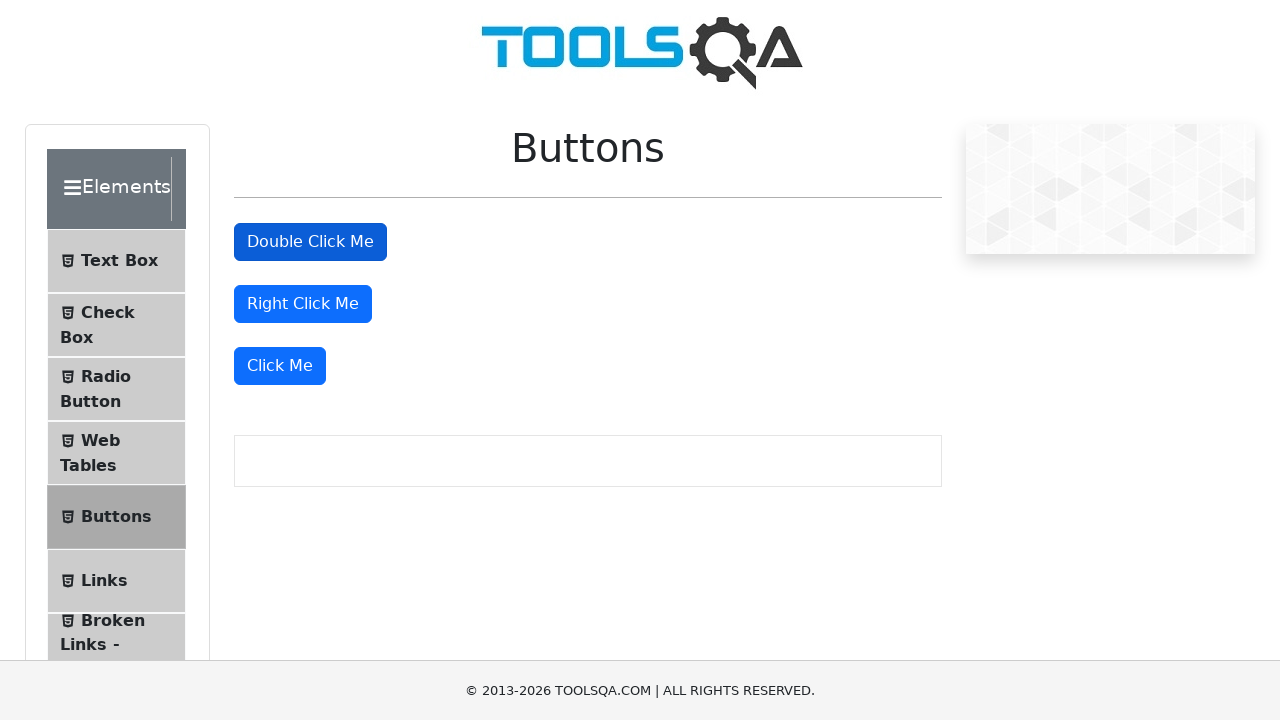

Clicked the right-click button at (303, 304) on button#rightClickBtn
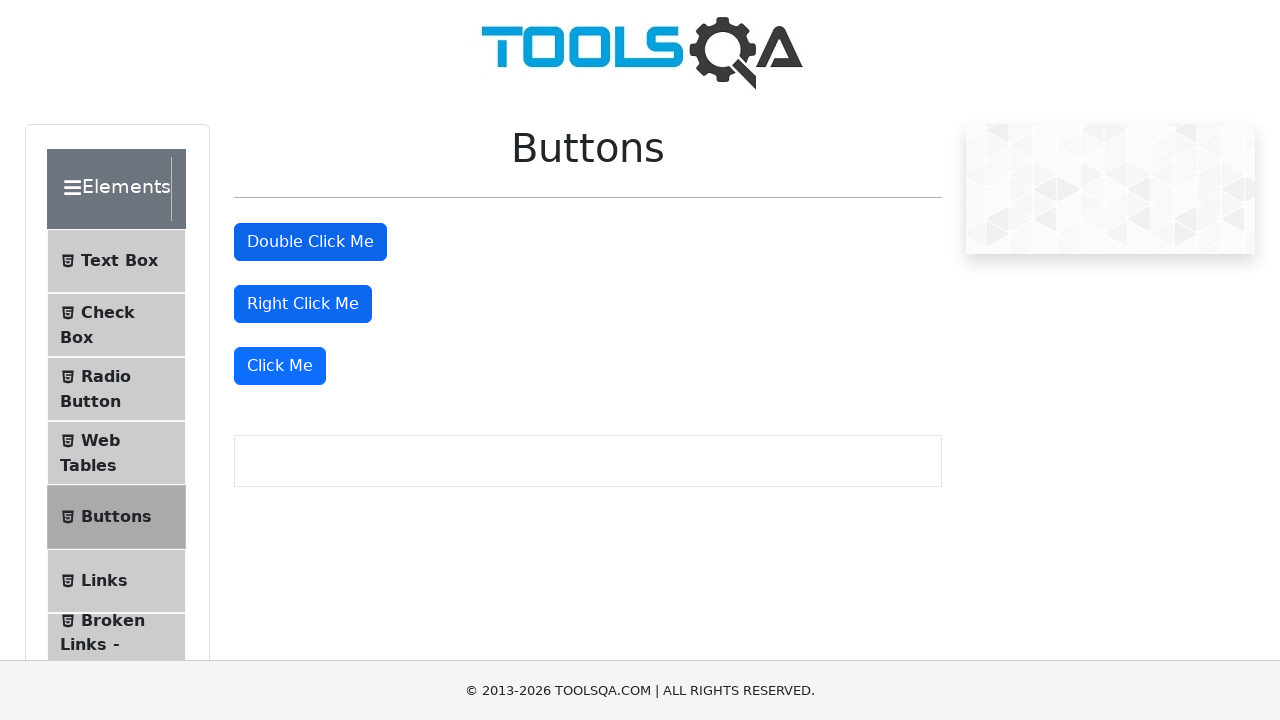

Simple click button is visible and ready
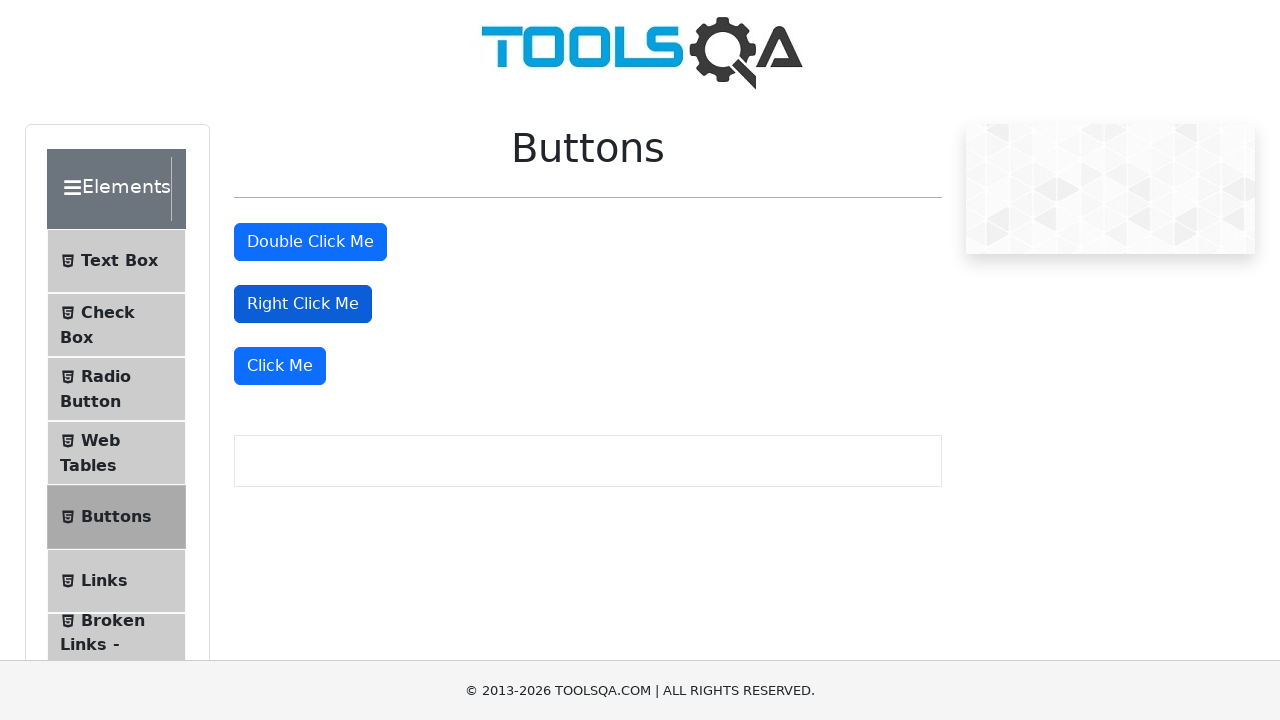

Clicked the simple click button at (280, 366) on .col-12.mt-4.col-md-6 .mt-4:nth-of-type(3) > button
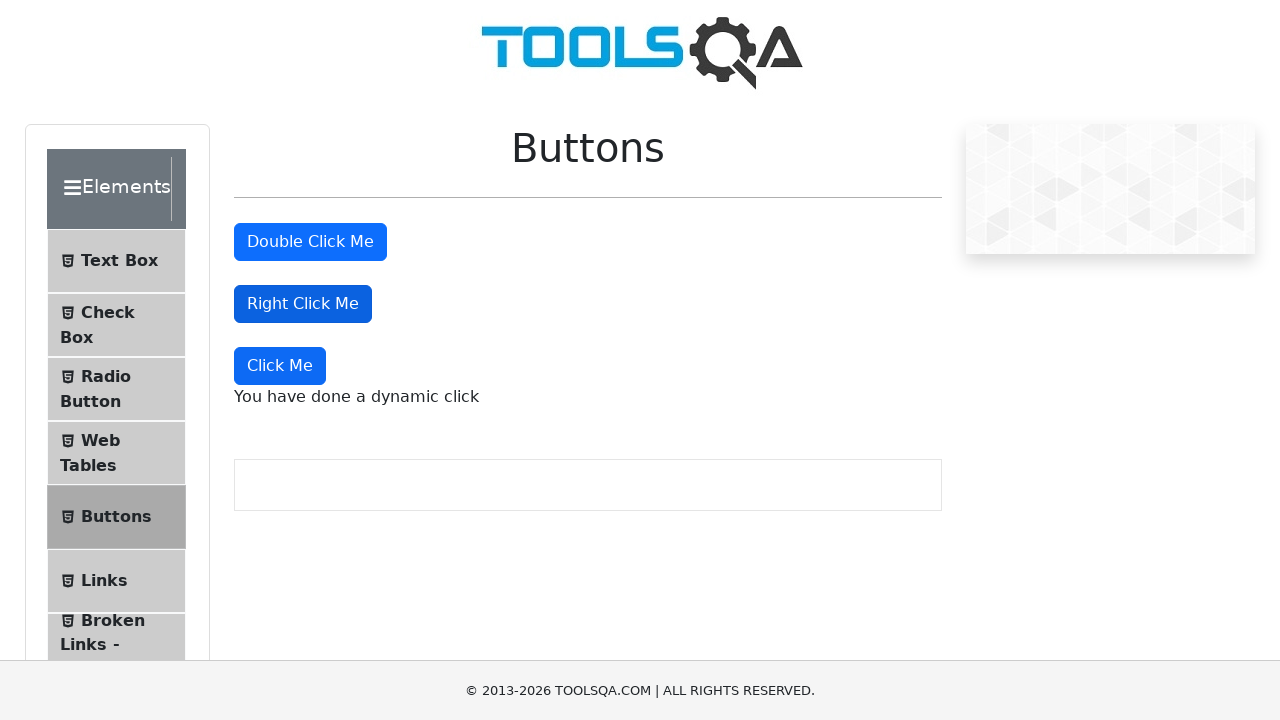

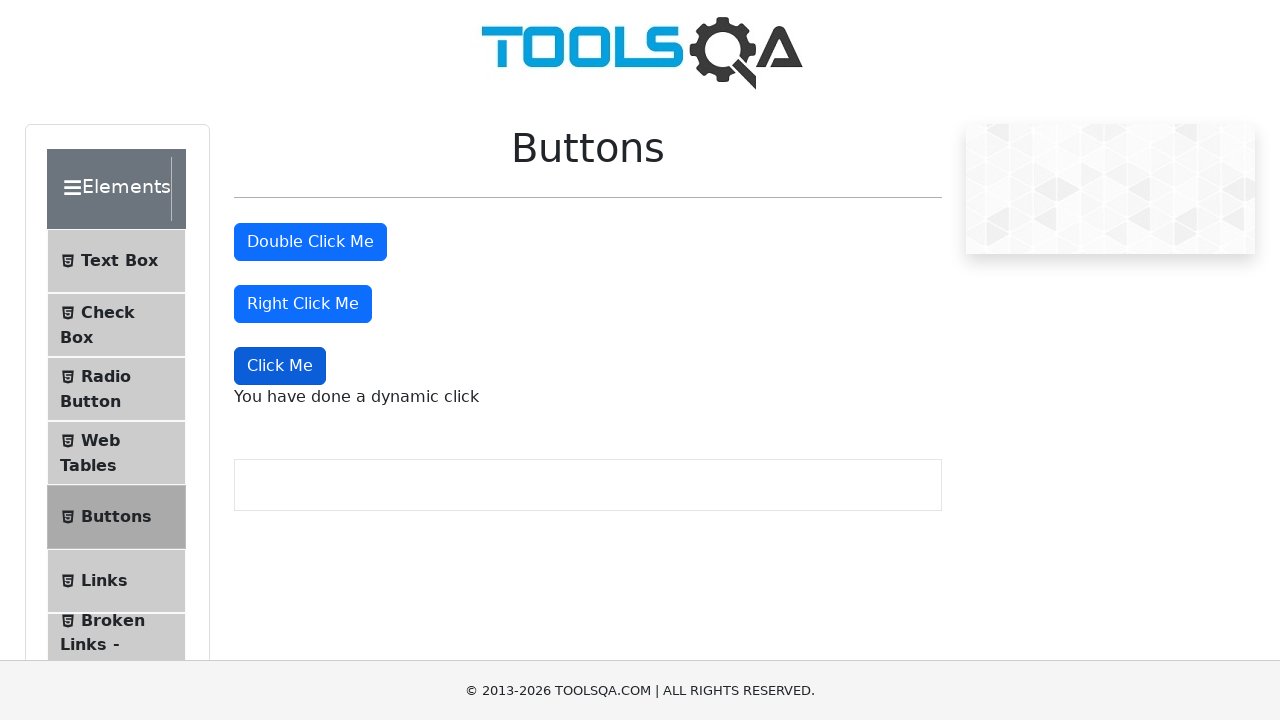